Tests drag and drop functionality by dragging mobile accessories to the Mobile Accessories category and laptop accessories to the Laptop Accessories category.

Starting URL: https://demoapps.qspiders.com/ui/dragDrop/dragToCorrect?sublist=1

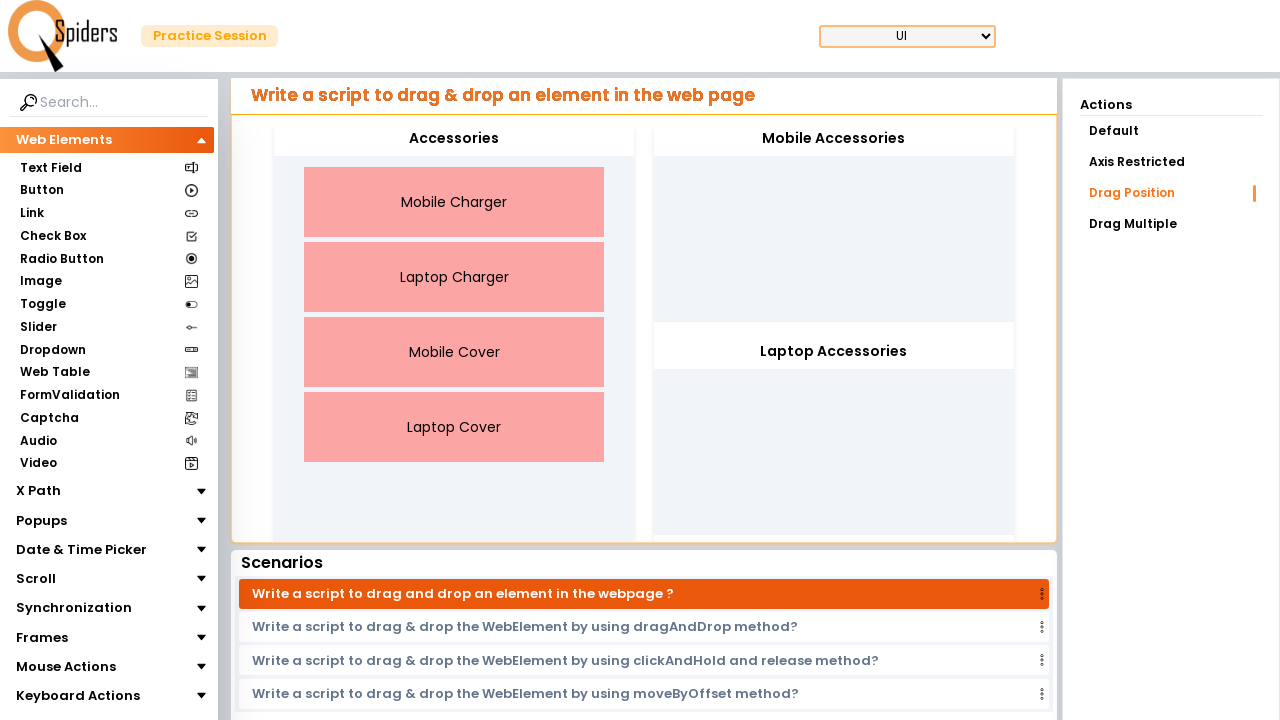

Located Mobile Accessories drop target
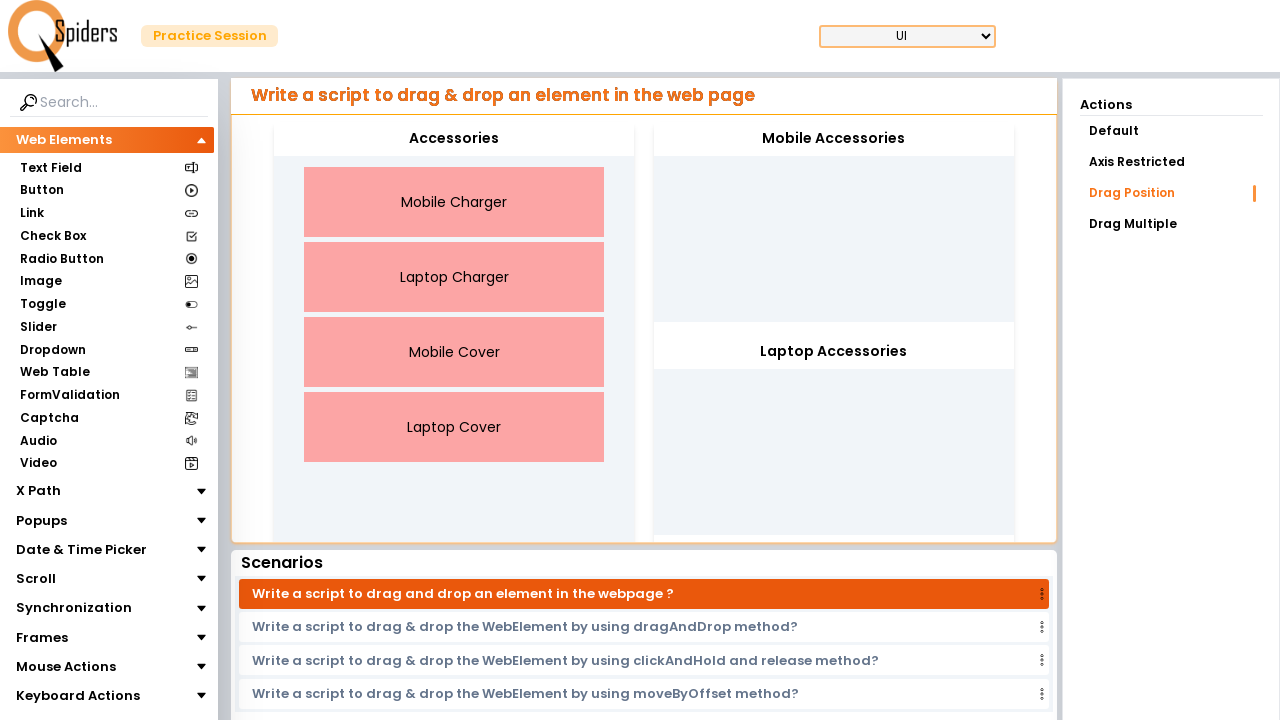

Located Laptop Accessories drop target
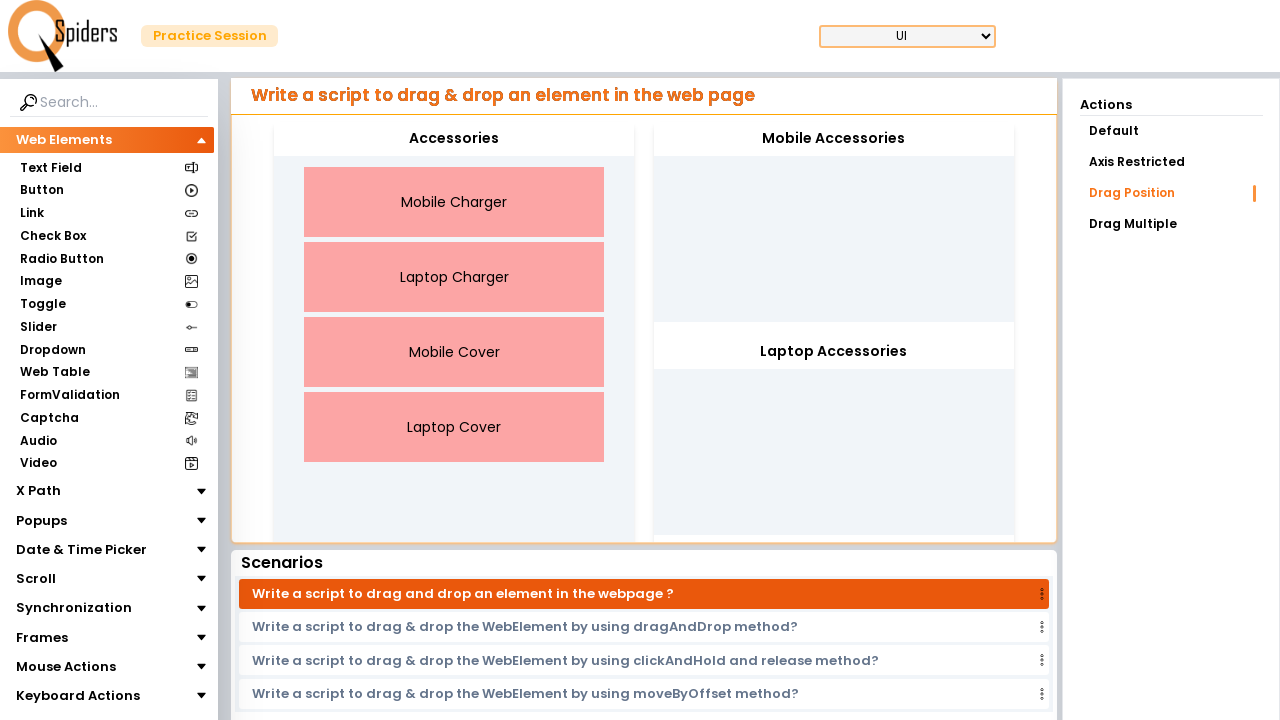

Dragged Mobile Charger to Mobile Accessories category at (834, 139)
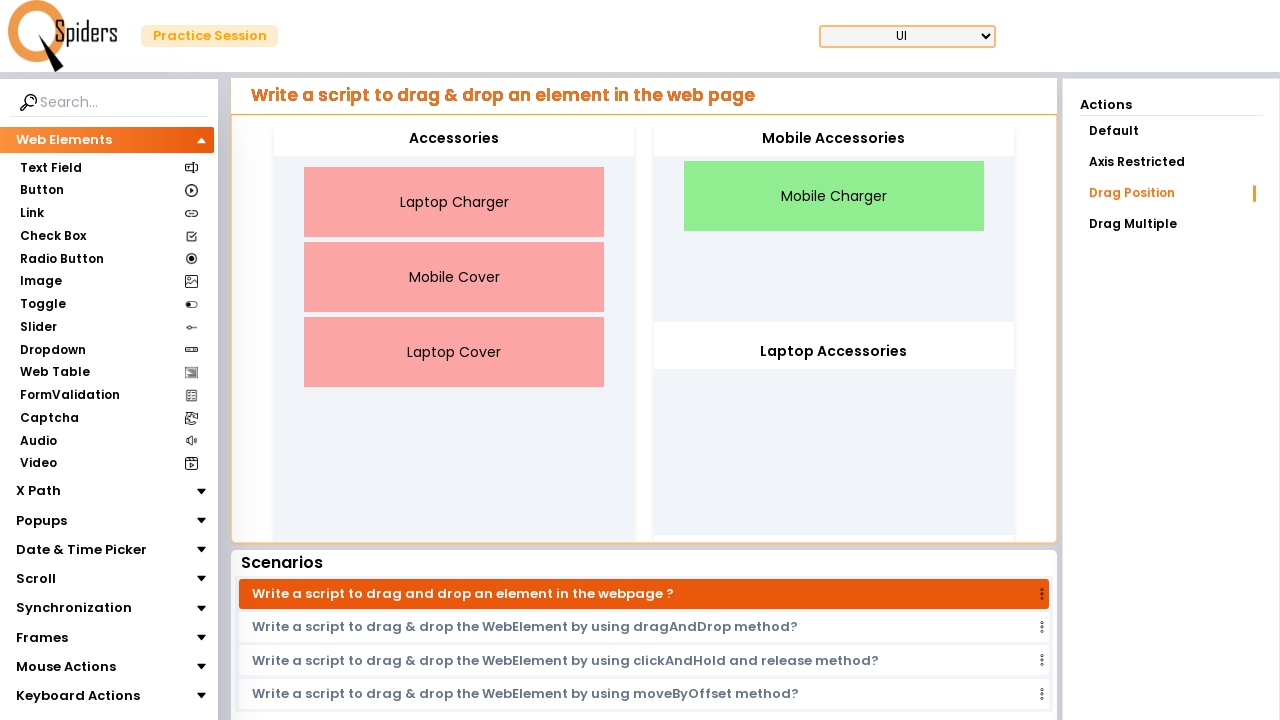

Dragged Mobile Cover to Mobile Accessories category at (834, 139)
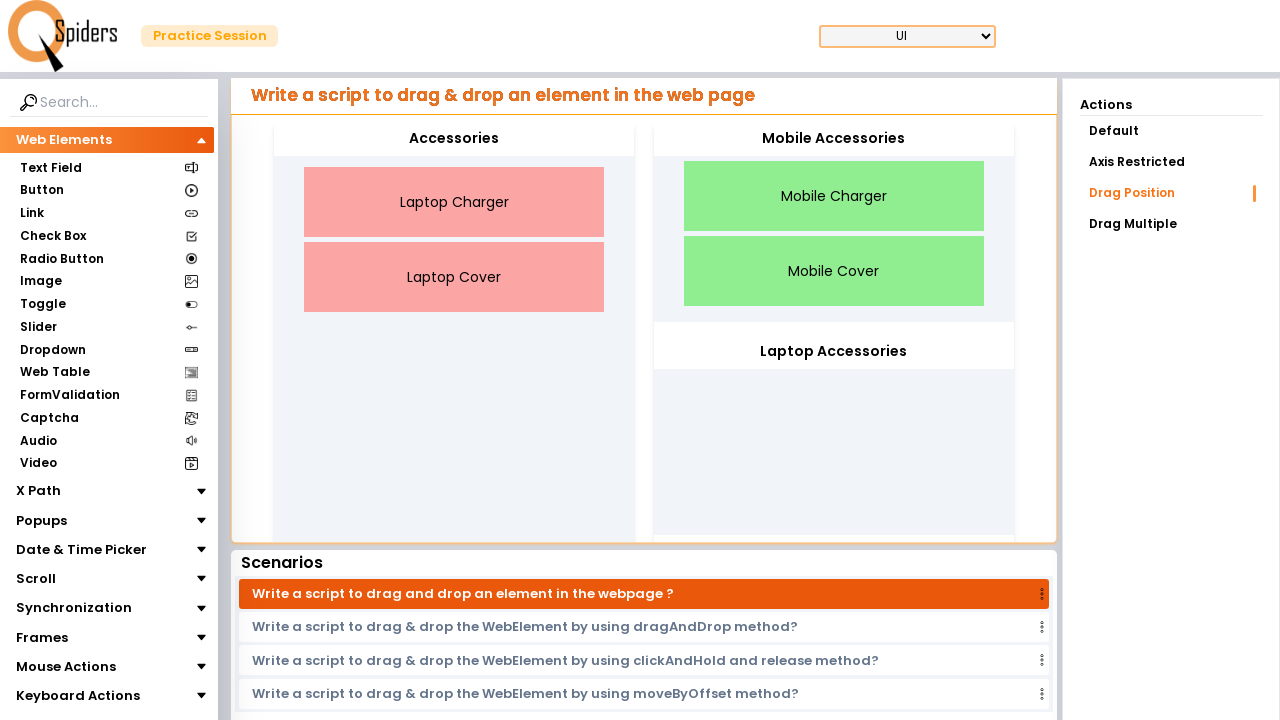

Dragged Laptop Charger to Laptop Accessories category at (834, 352)
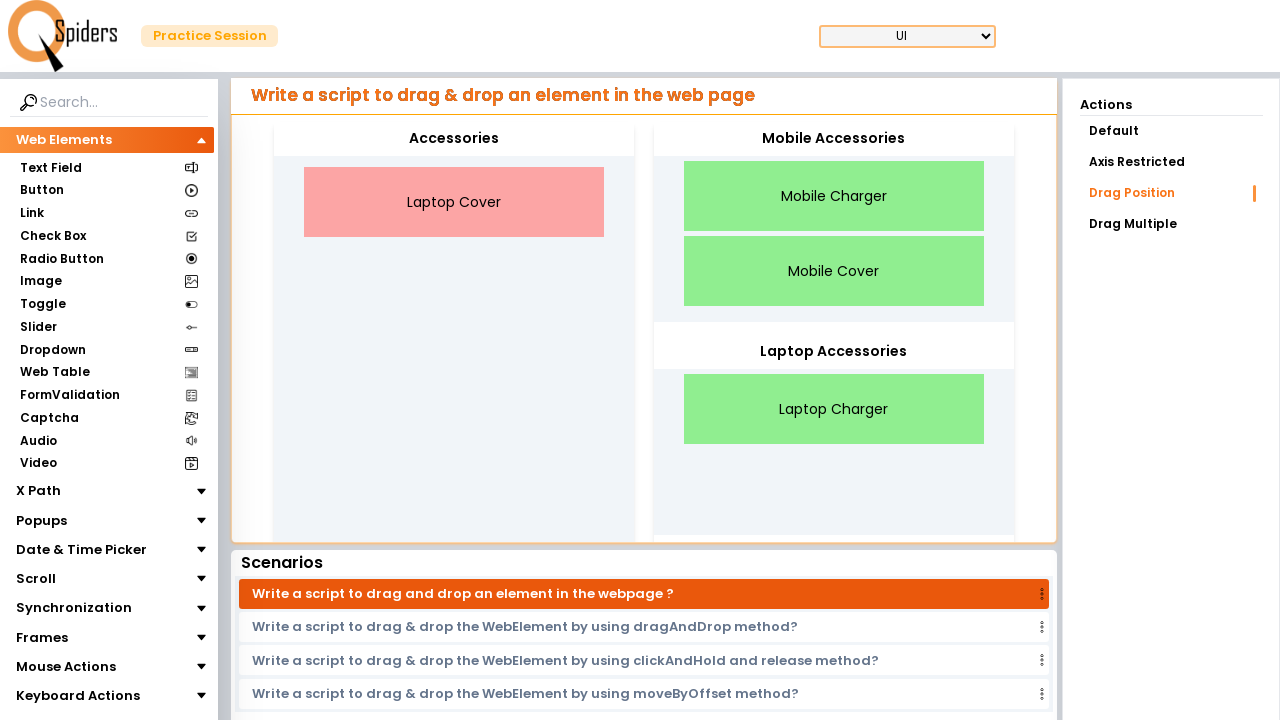

Dragged Laptop Cover to Laptop Accessories category at (834, 352)
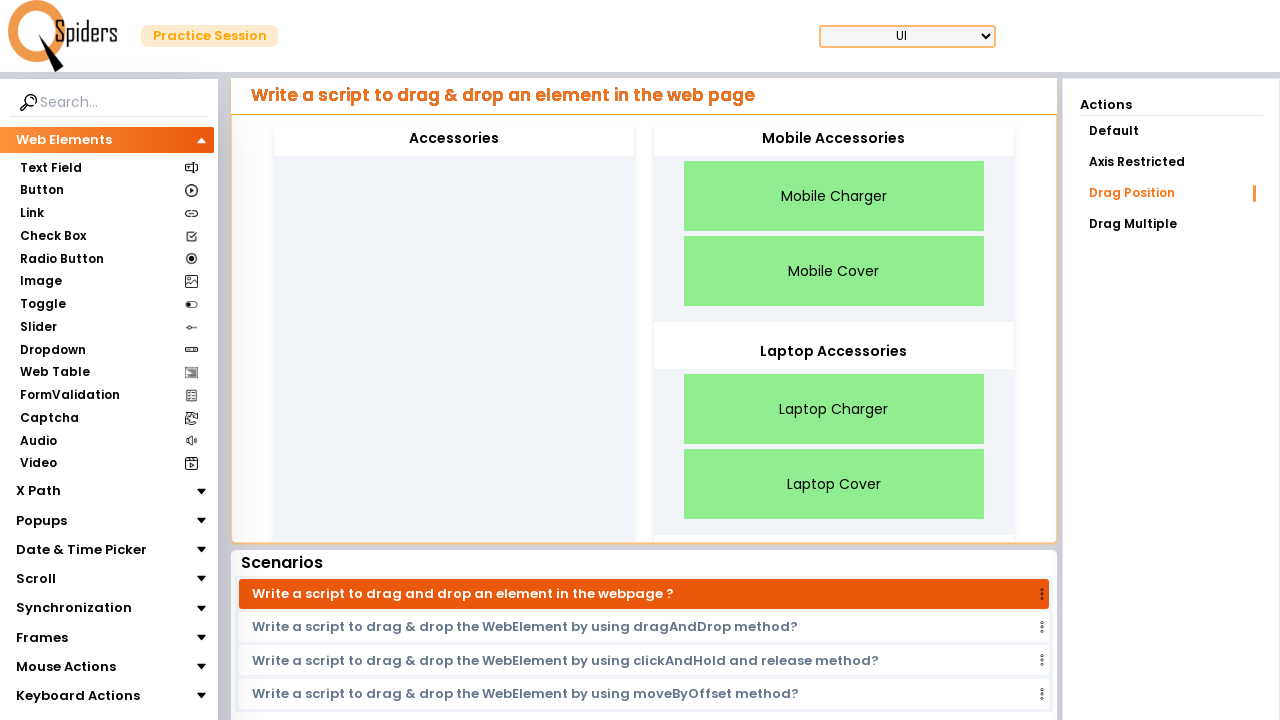

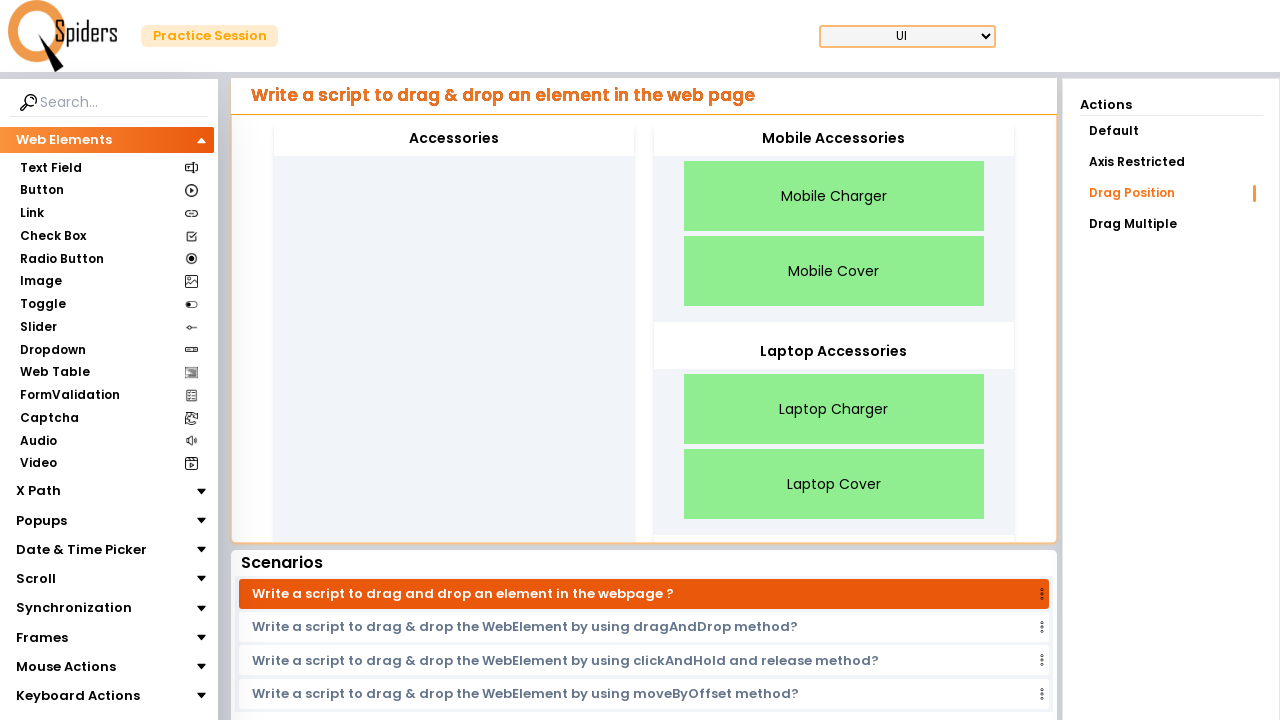